Navigates to a QA practice page and verifies that checkbox elements are present on the page by waiting for them to load.

Starting URL: http://qaclickacademy.com/practice.php

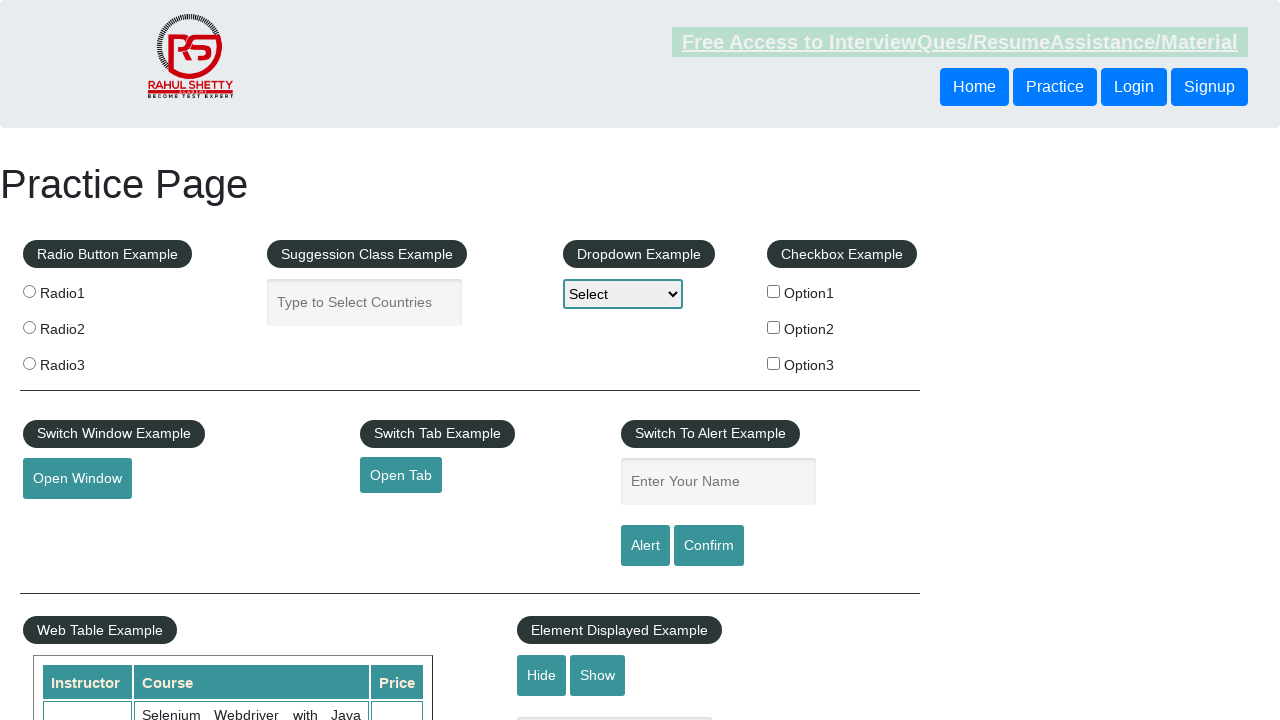

Navigated to QA practice page
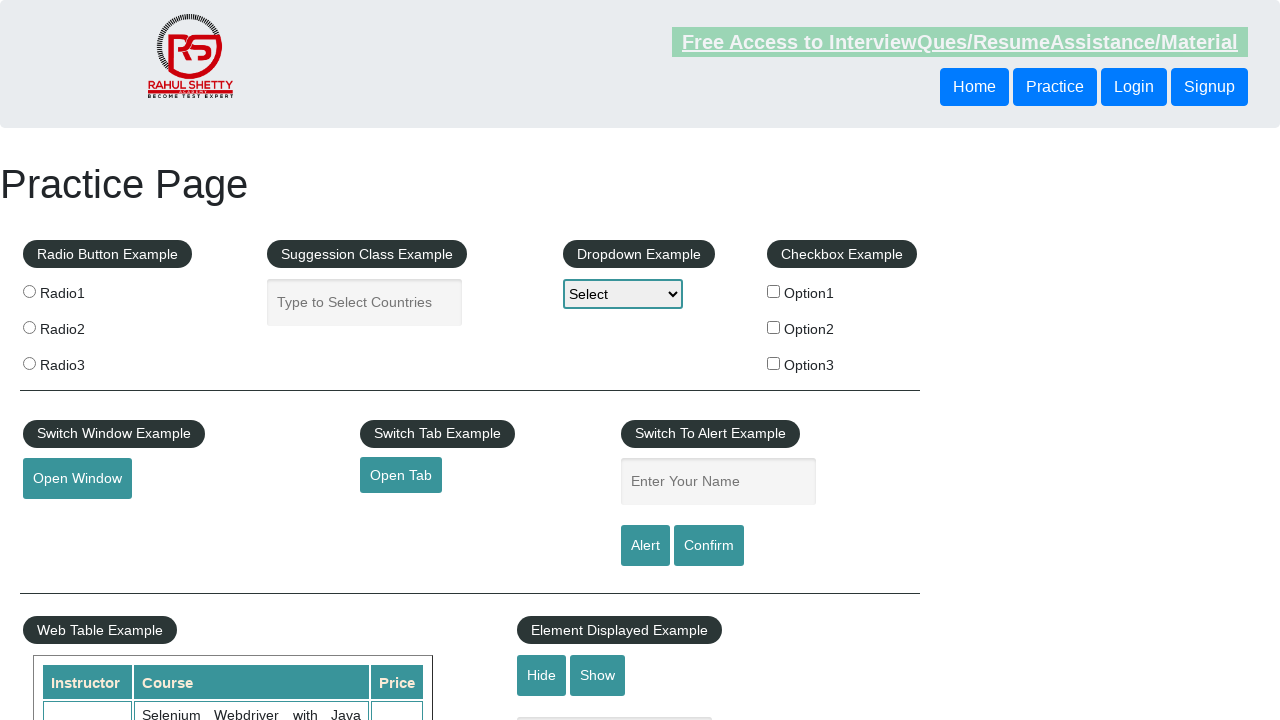

Waited for checkbox elements to load on page
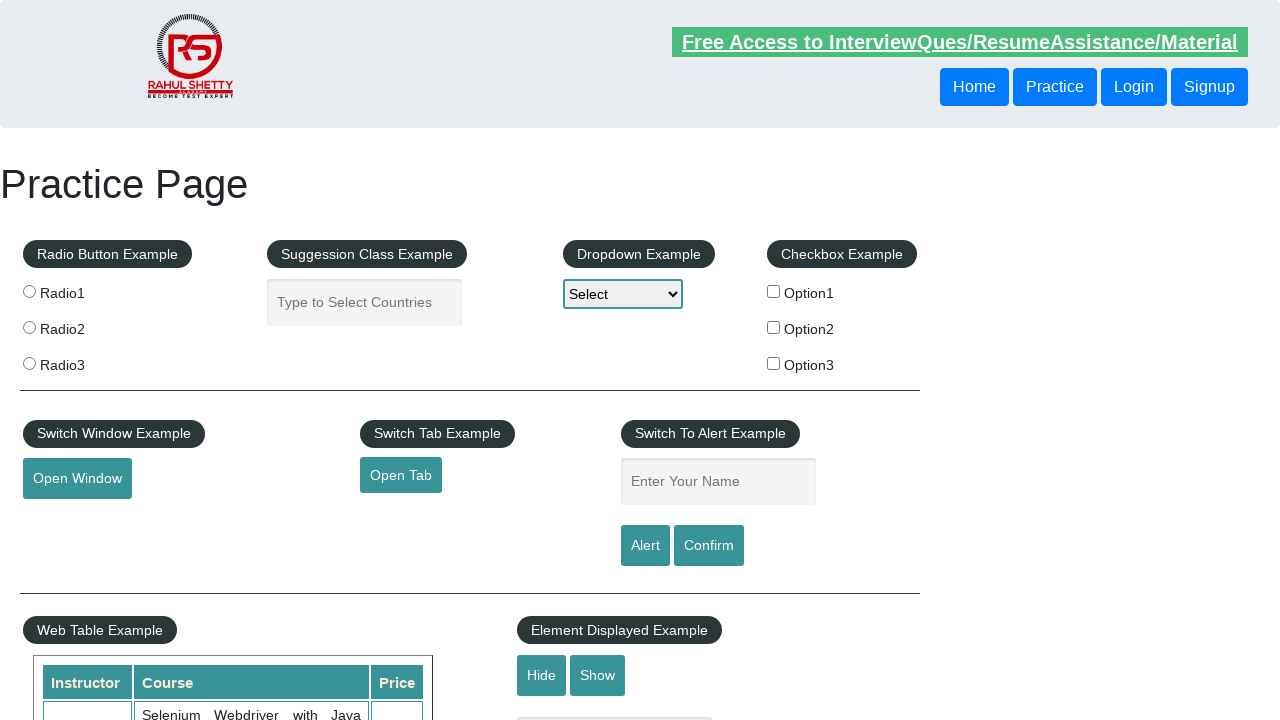

Located all checkbox elements on page
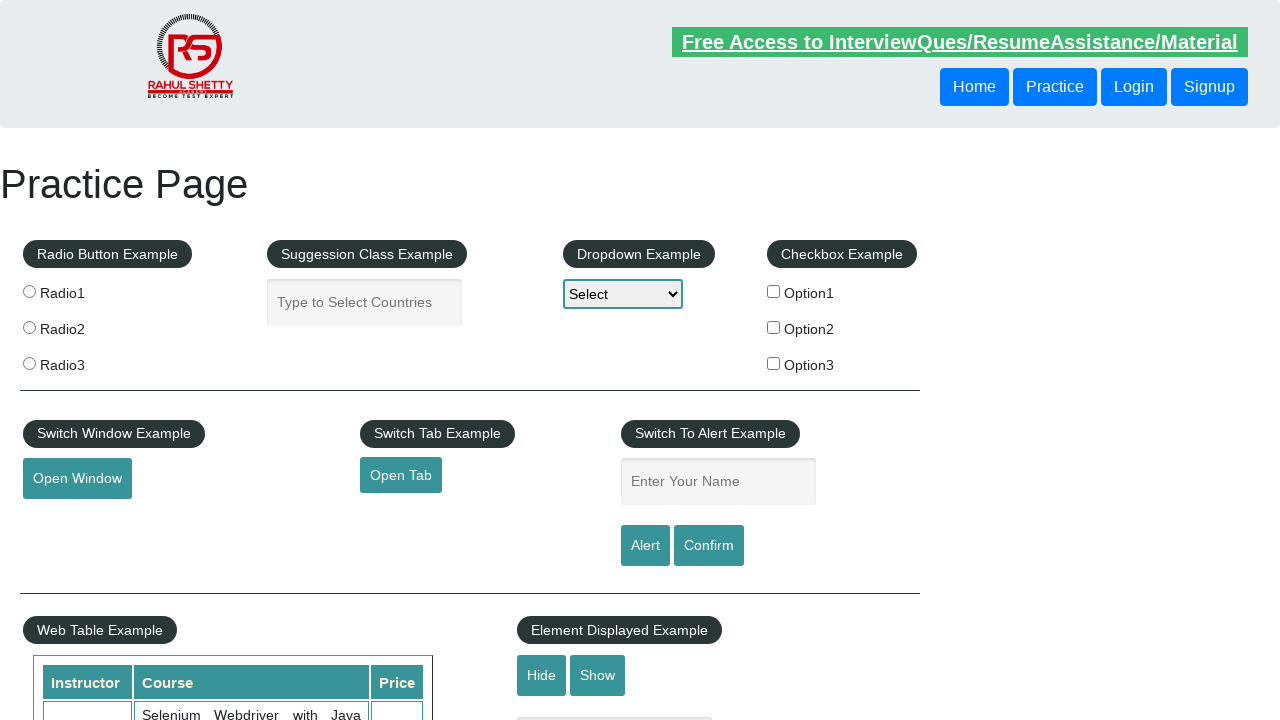

Verified first checkbox is visible
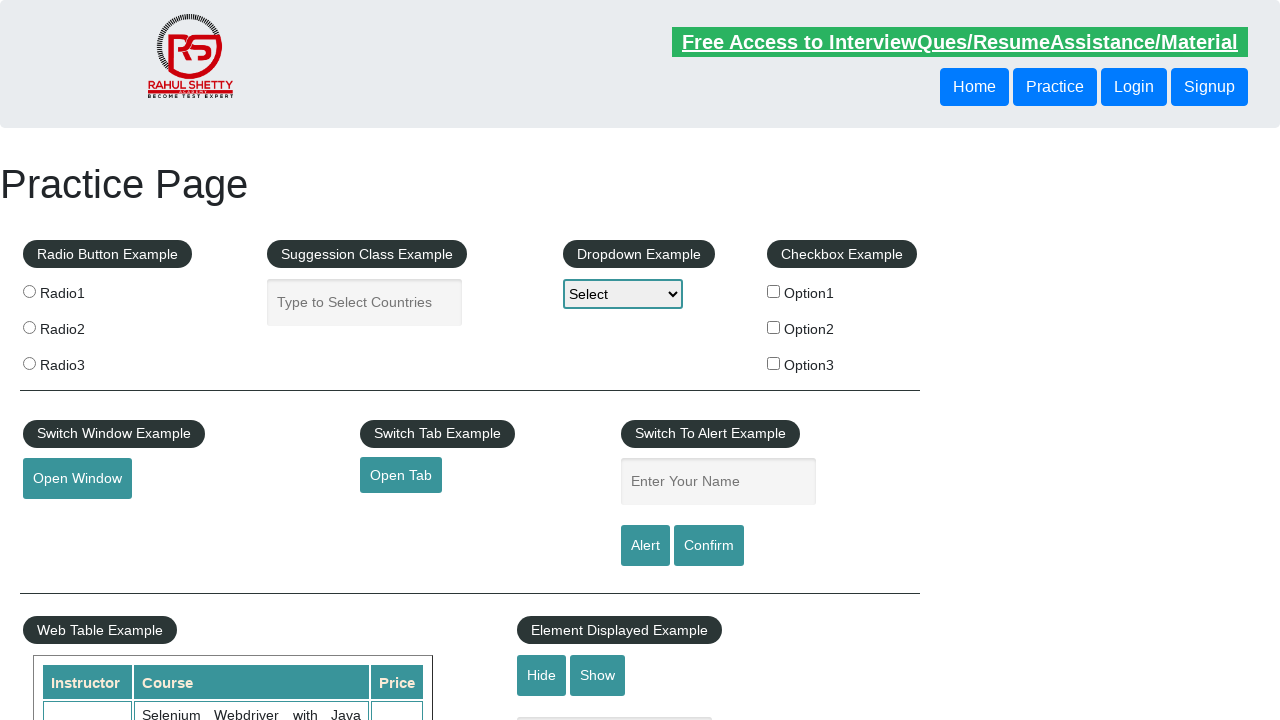

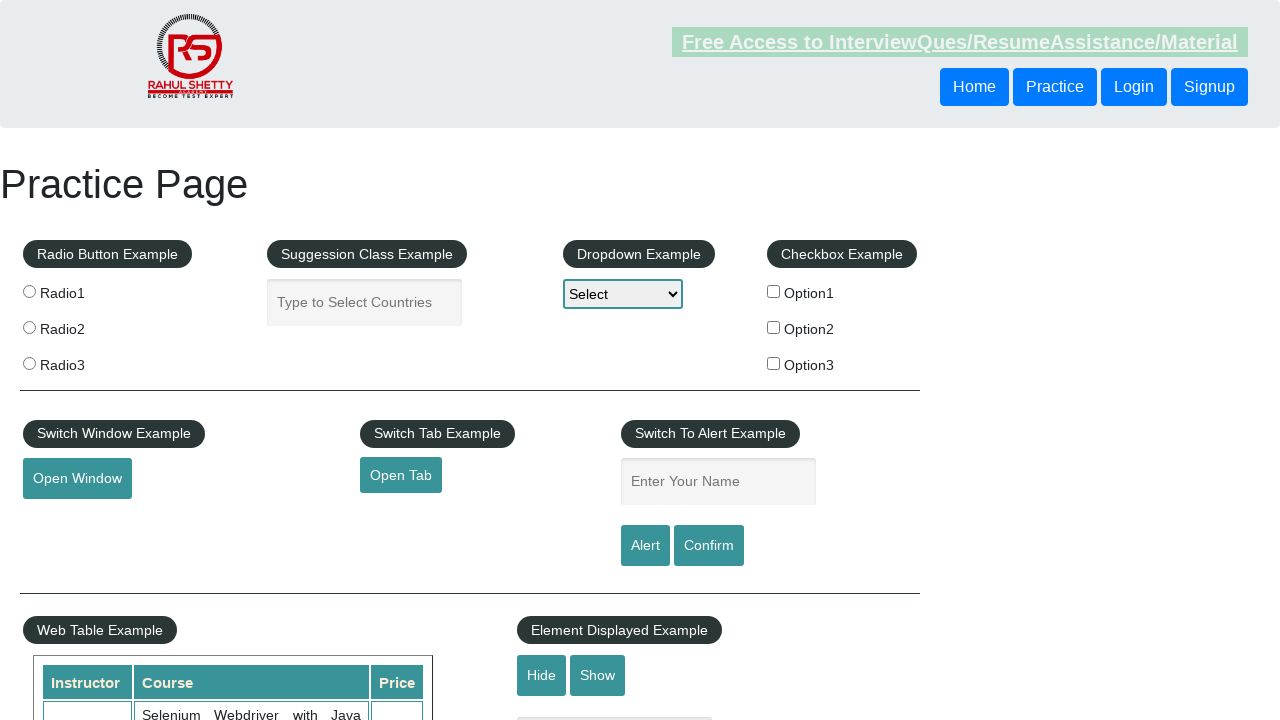